Tests clicking a submit button on a simple form page by locating the button by ID and clicking it

Starting URL: http://suninjuly.github.io/simple_form_find_task.html

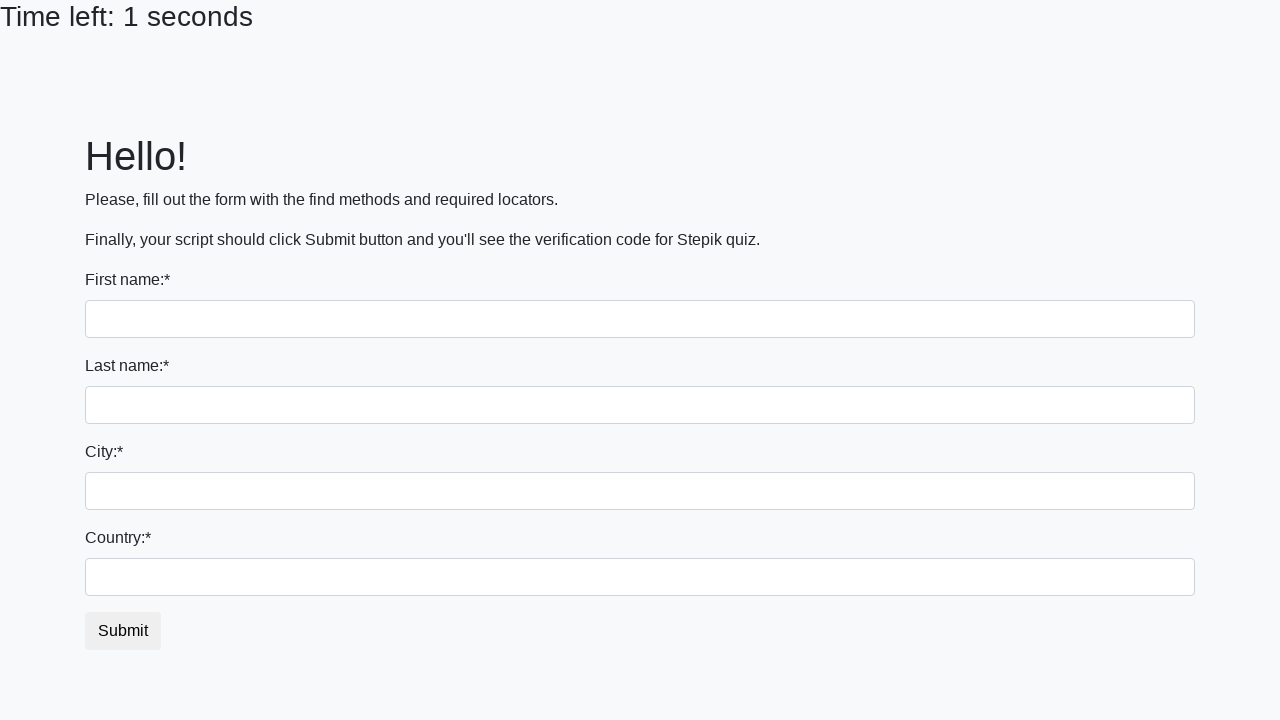

Navigated to simple form page
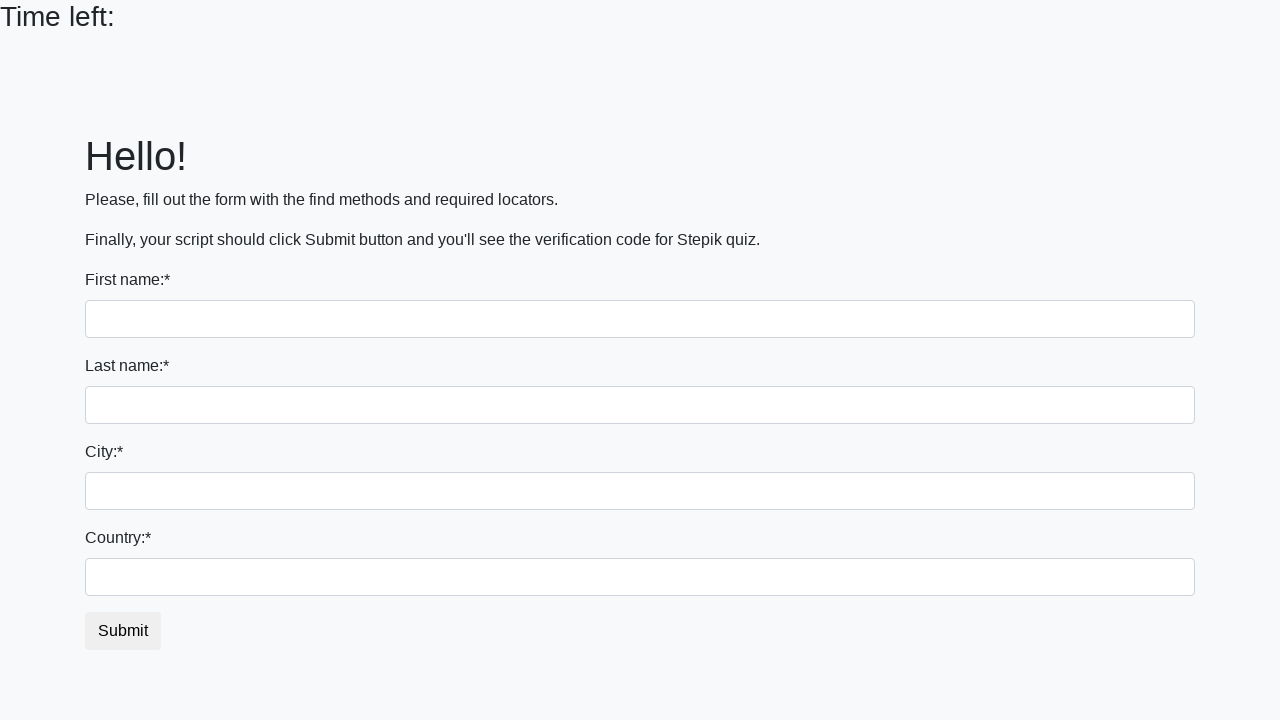

Clicked submit button by ID at (123, 631) on #submit_button
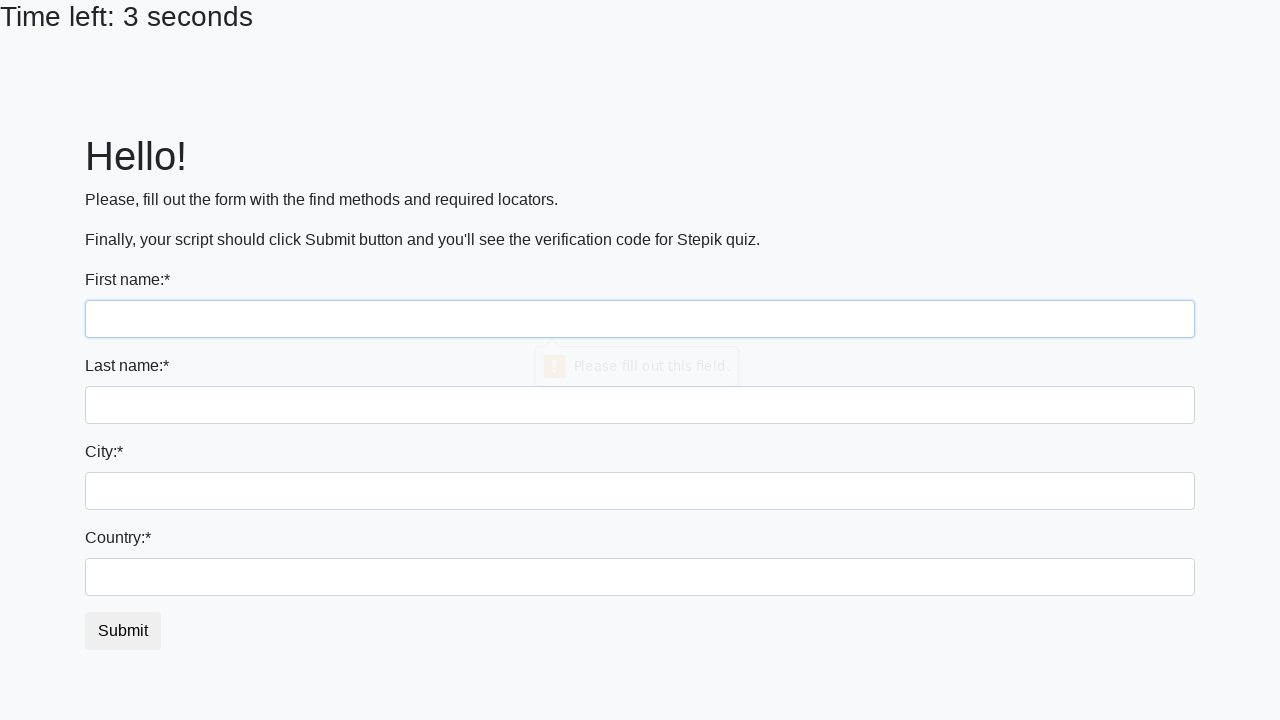

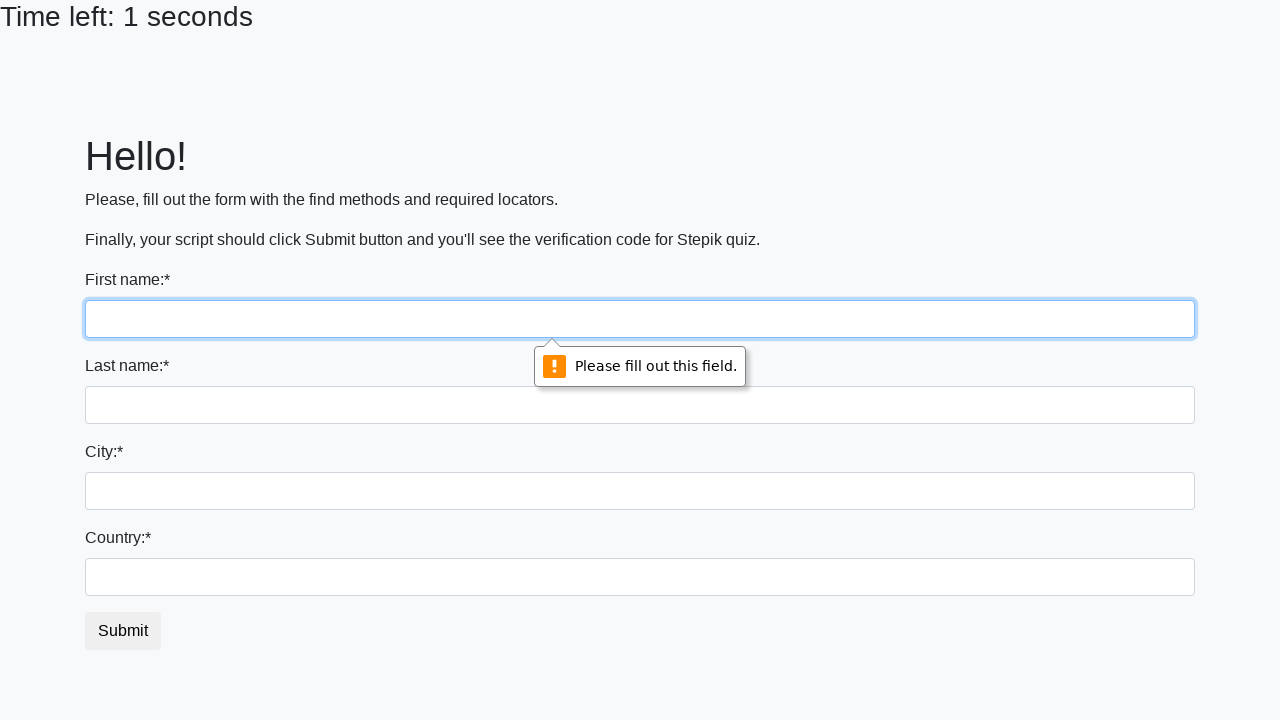